Navigates to a blog page and scrolls down to make a dropdown button visible using JavaScript scroll

Starting URL: https://omayo.blogspot.com/

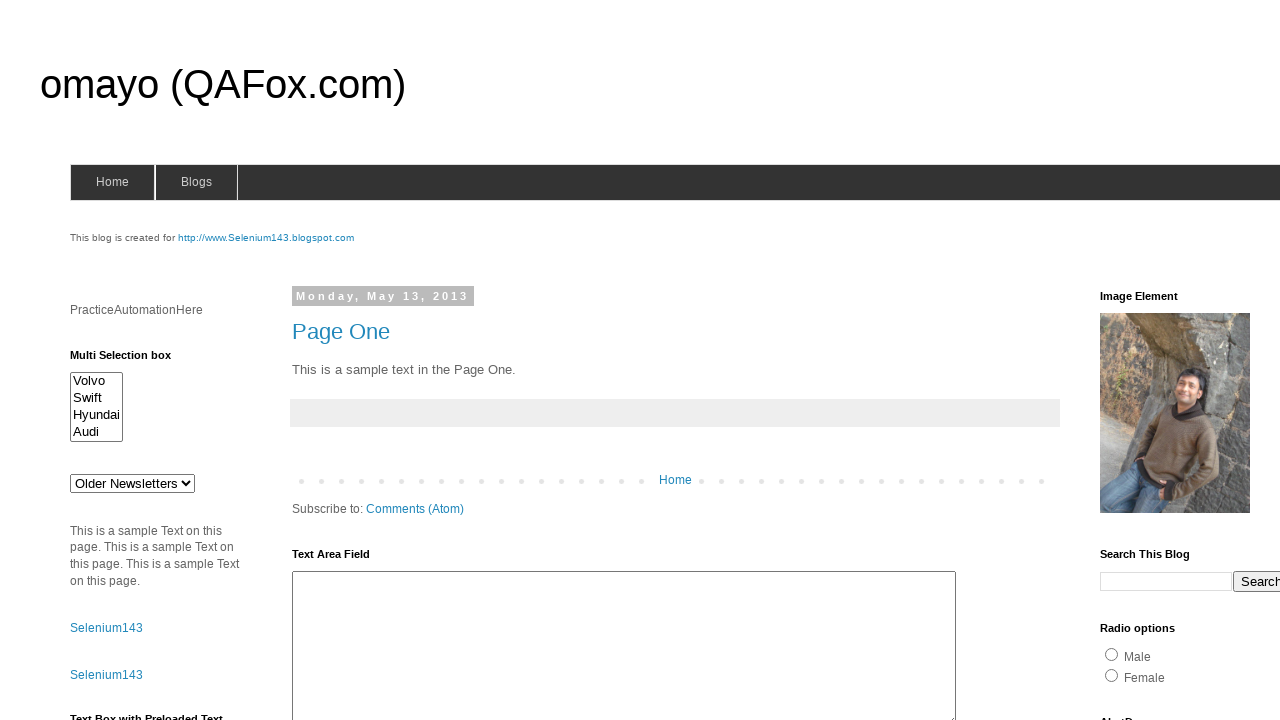

Located dropdown button element
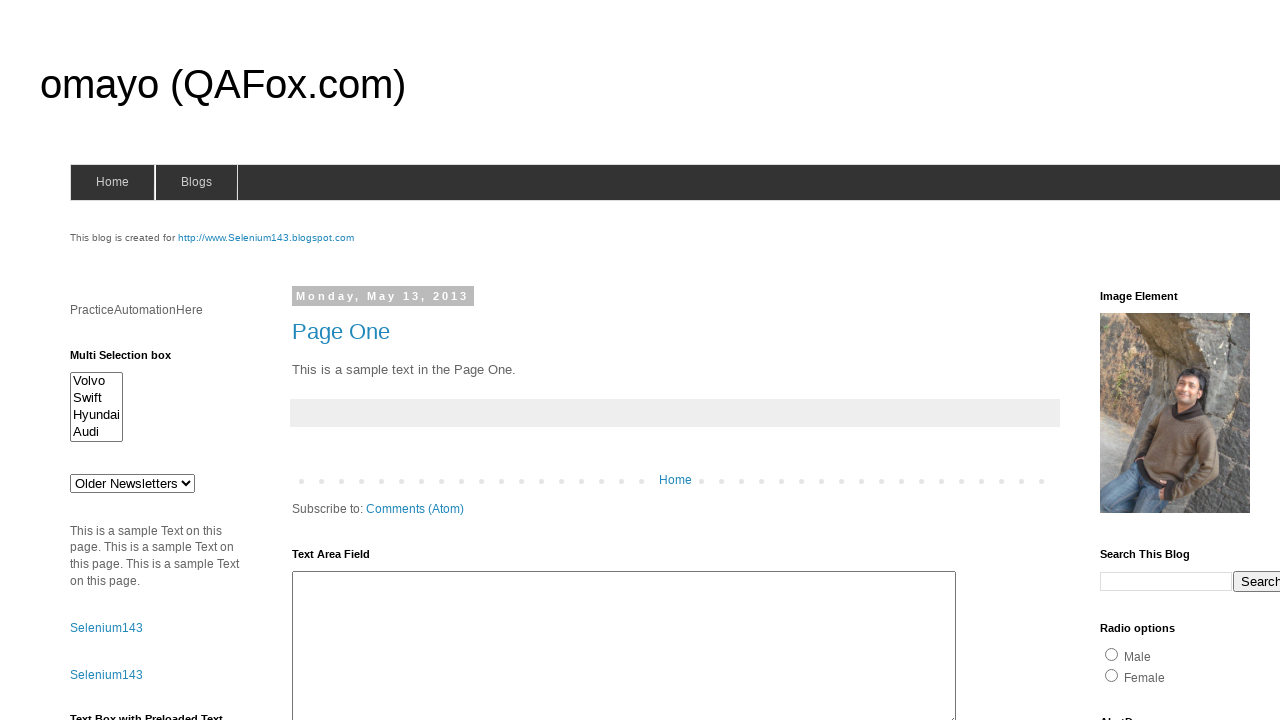

Scrolled dropdown button into view using JavaScript scroll
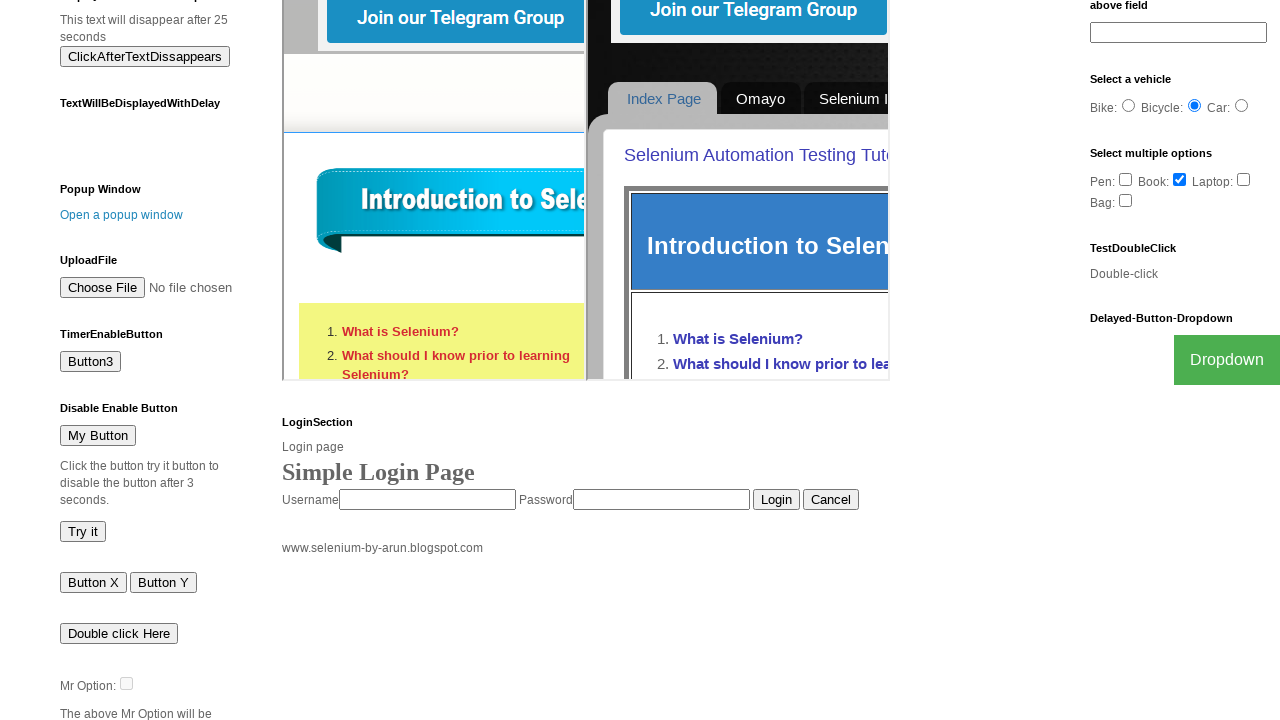

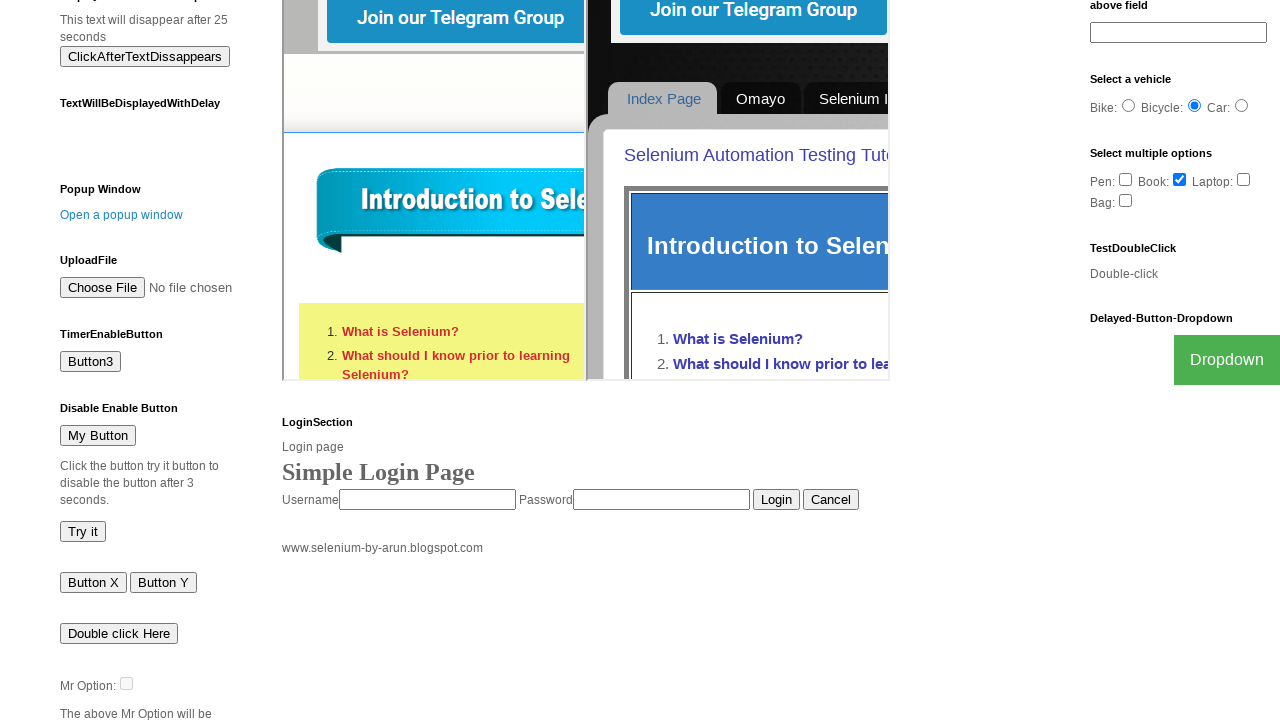